Tests the IPO status page by clicking on the depository dropdown selector and waiting for the IPO list to load and display.

Starting URL: https://ipostatus.kfintech.com/

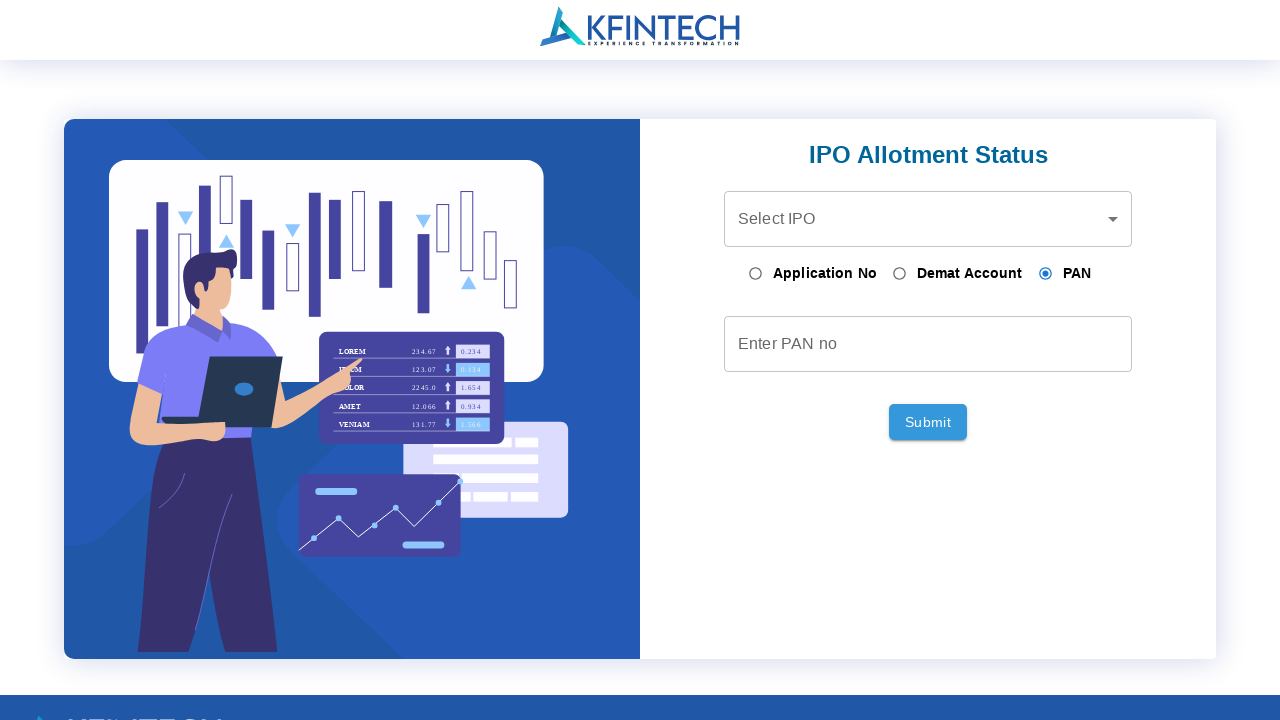

Clicked on the depository dropdown selector at (928, 219) on .depository-select
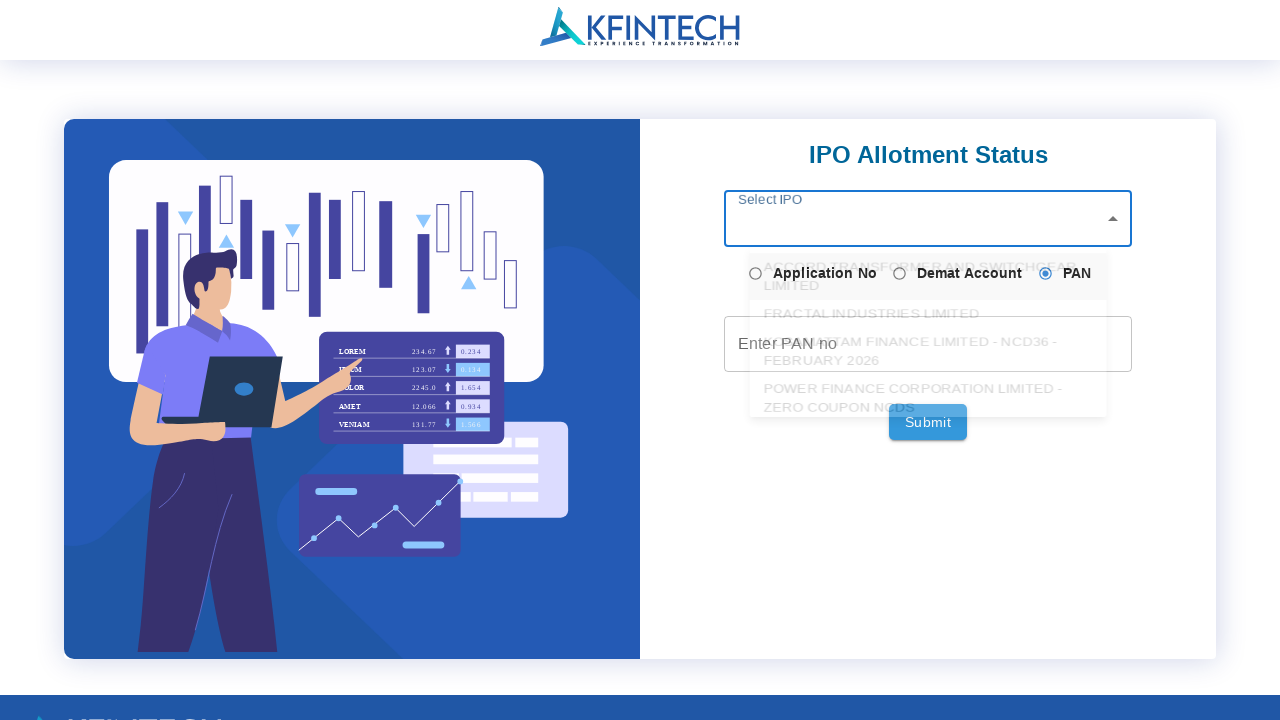

IPO list dropdown appeared
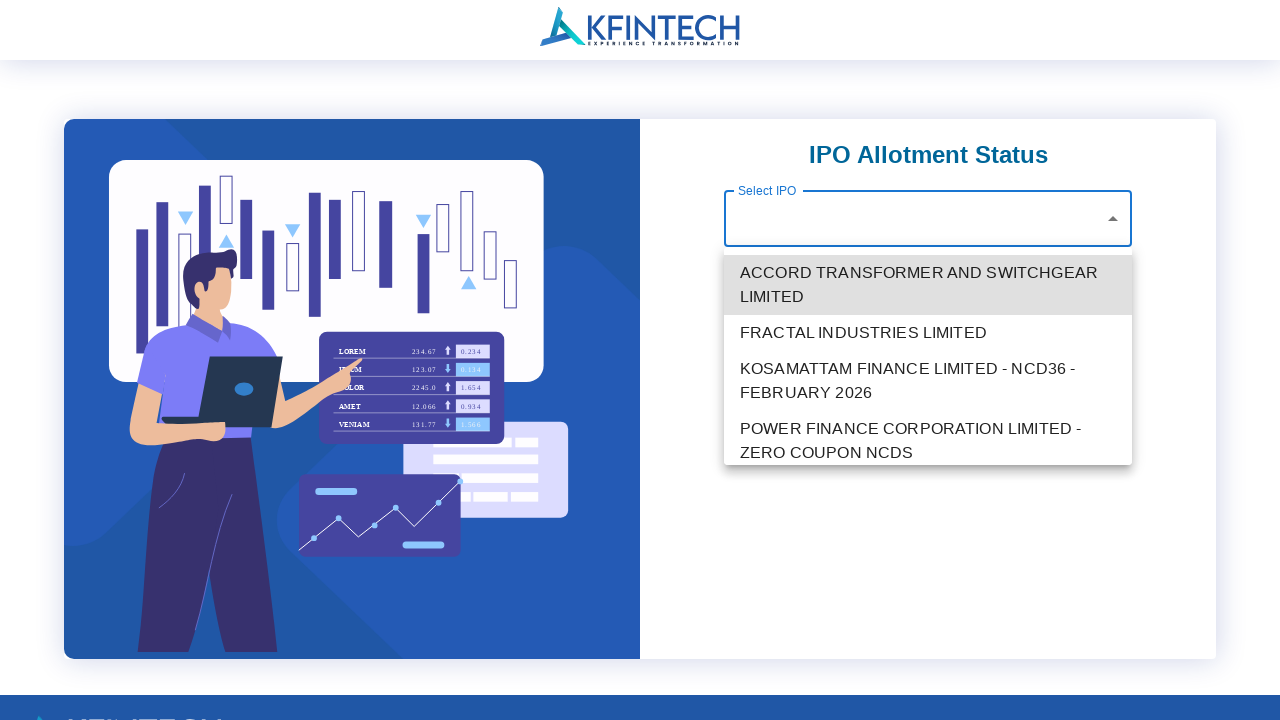

IPO list items are present in the dropdown
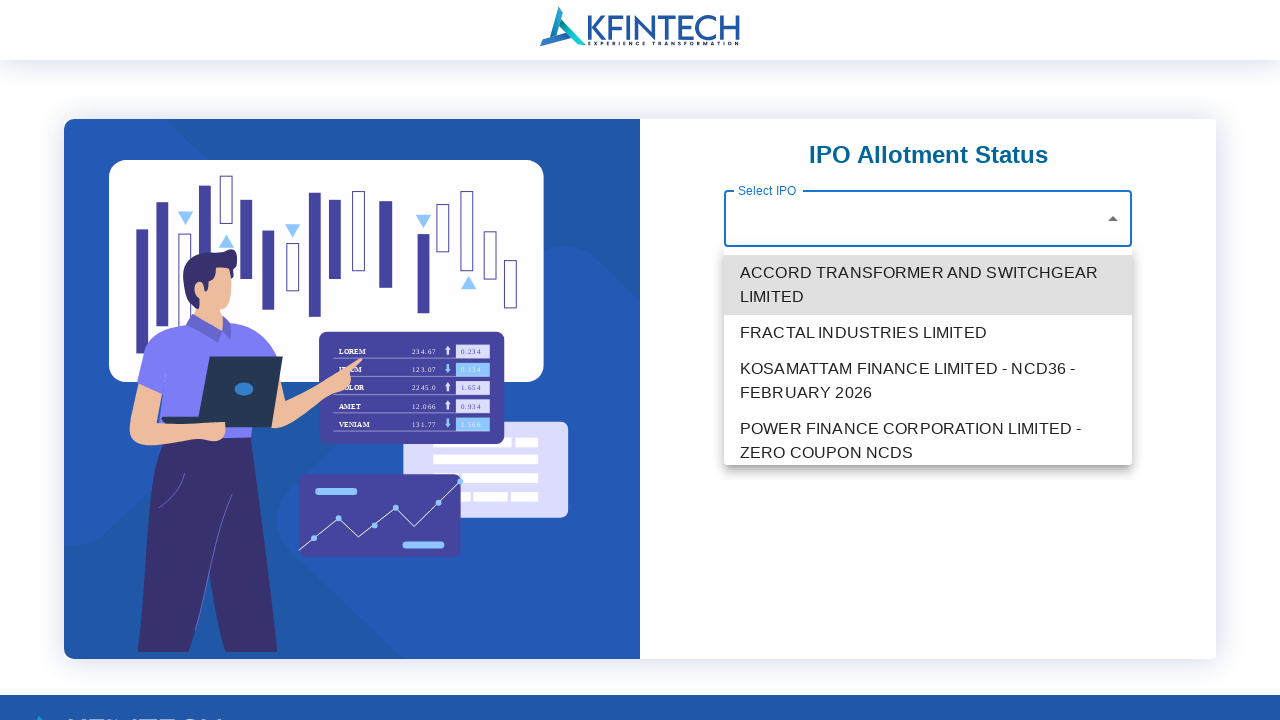

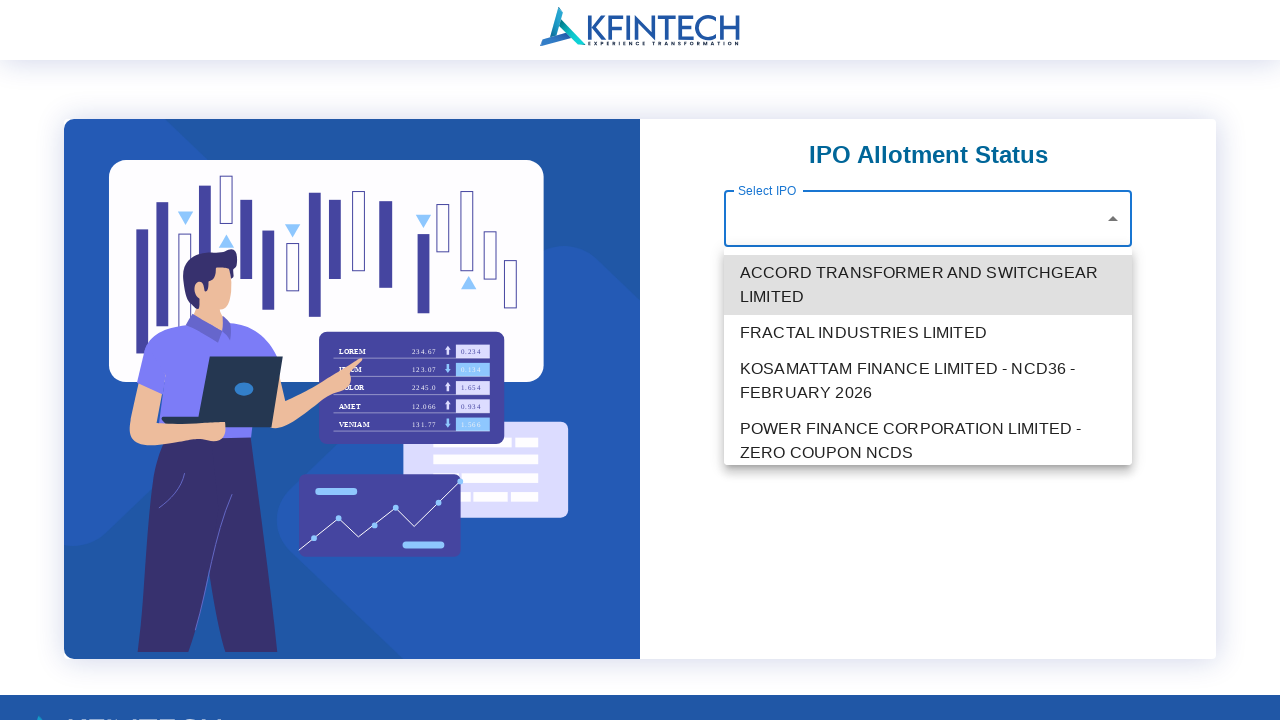